Navigates to Selenium downloads page and scrolls to the Twitter symbol element at the bottom of the page

Starting URL: https://www.selenium.dev/downloads/

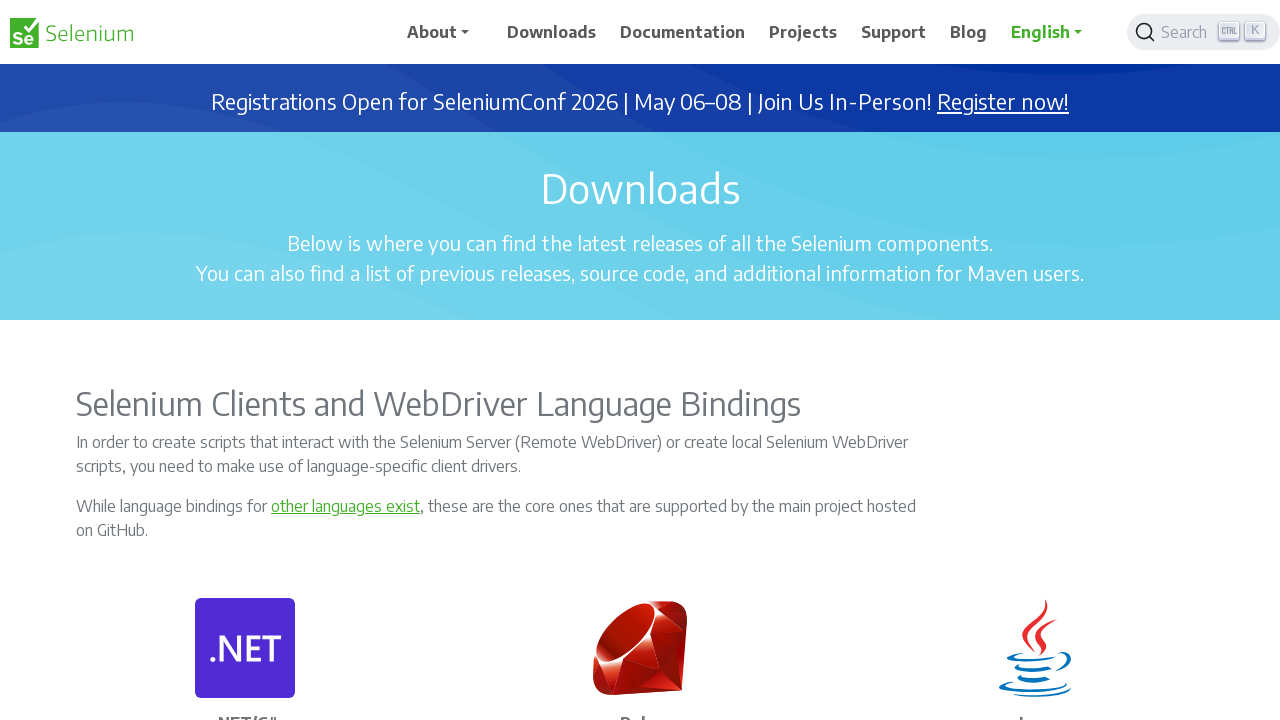

Navigated to Selenium downloads page
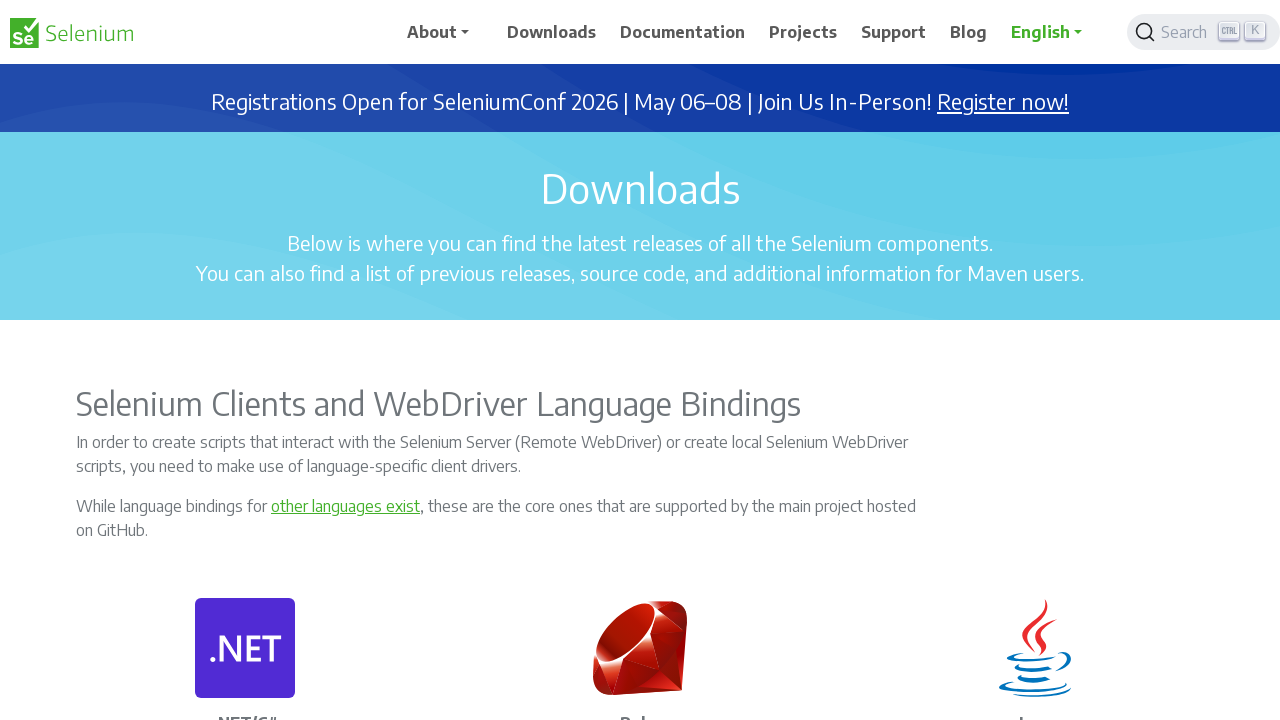

Located Twitter symbol element
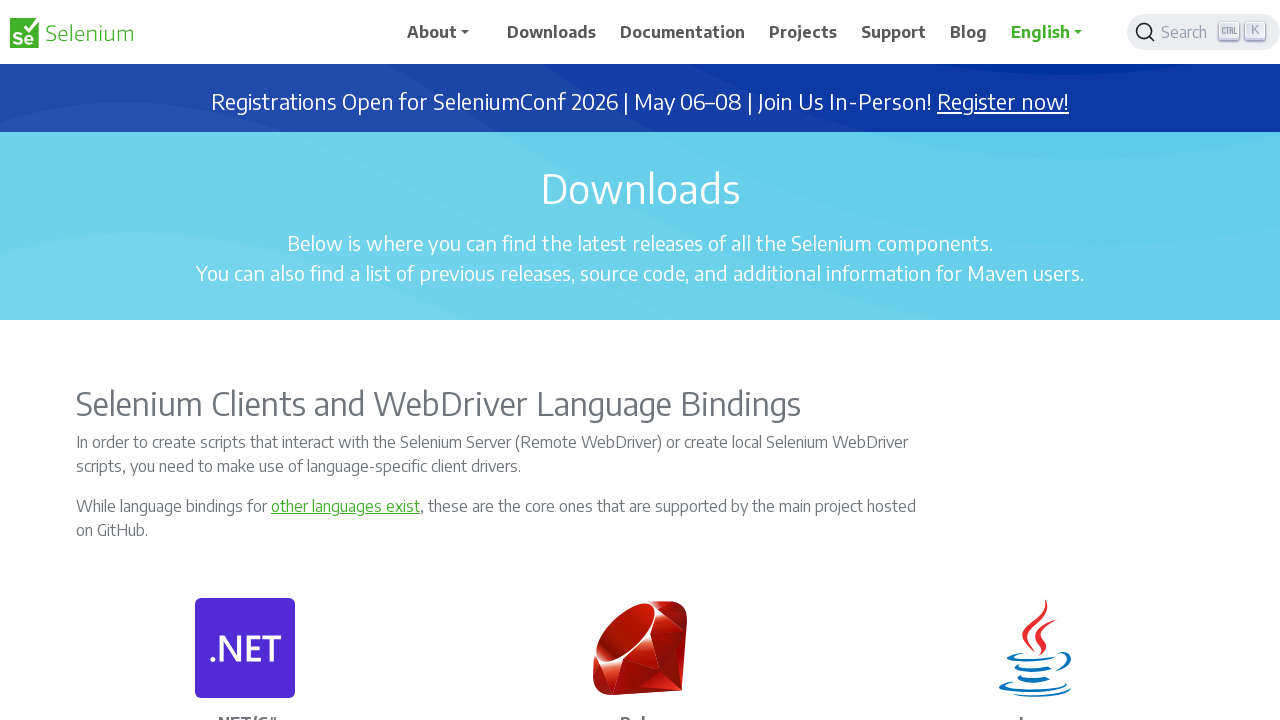

Scrolled to Twitter symbol element at bottom of page
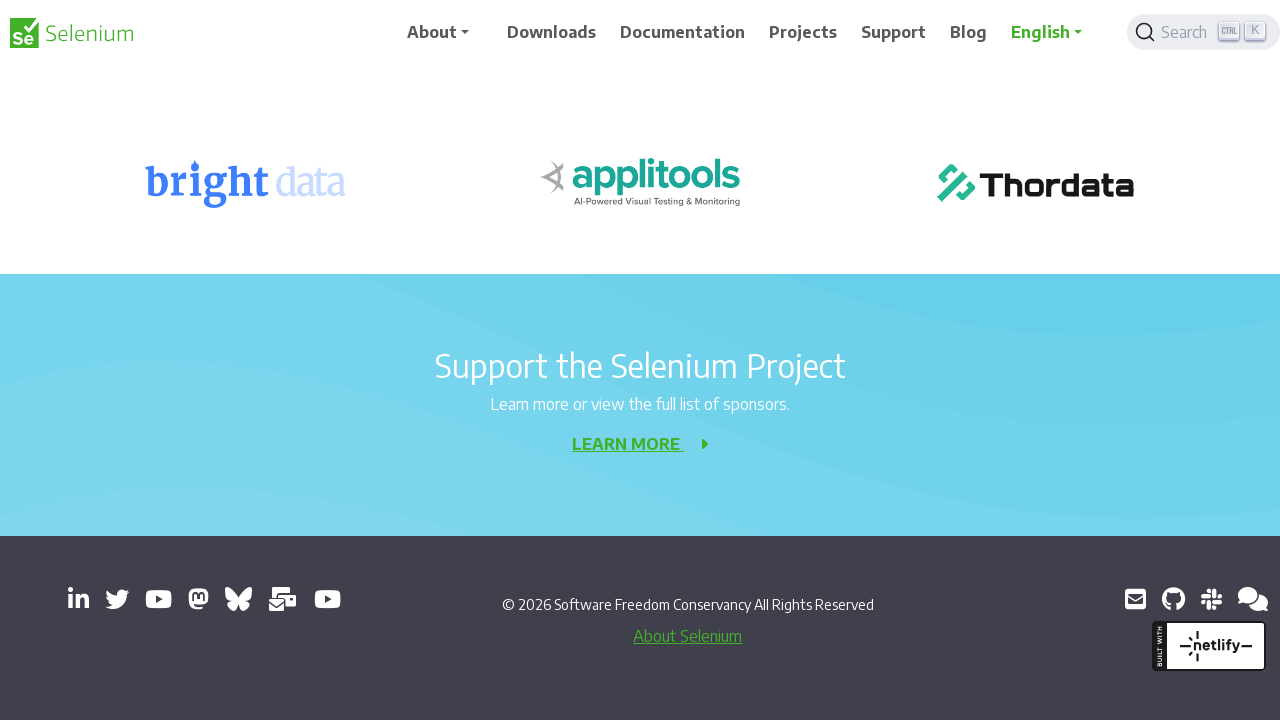

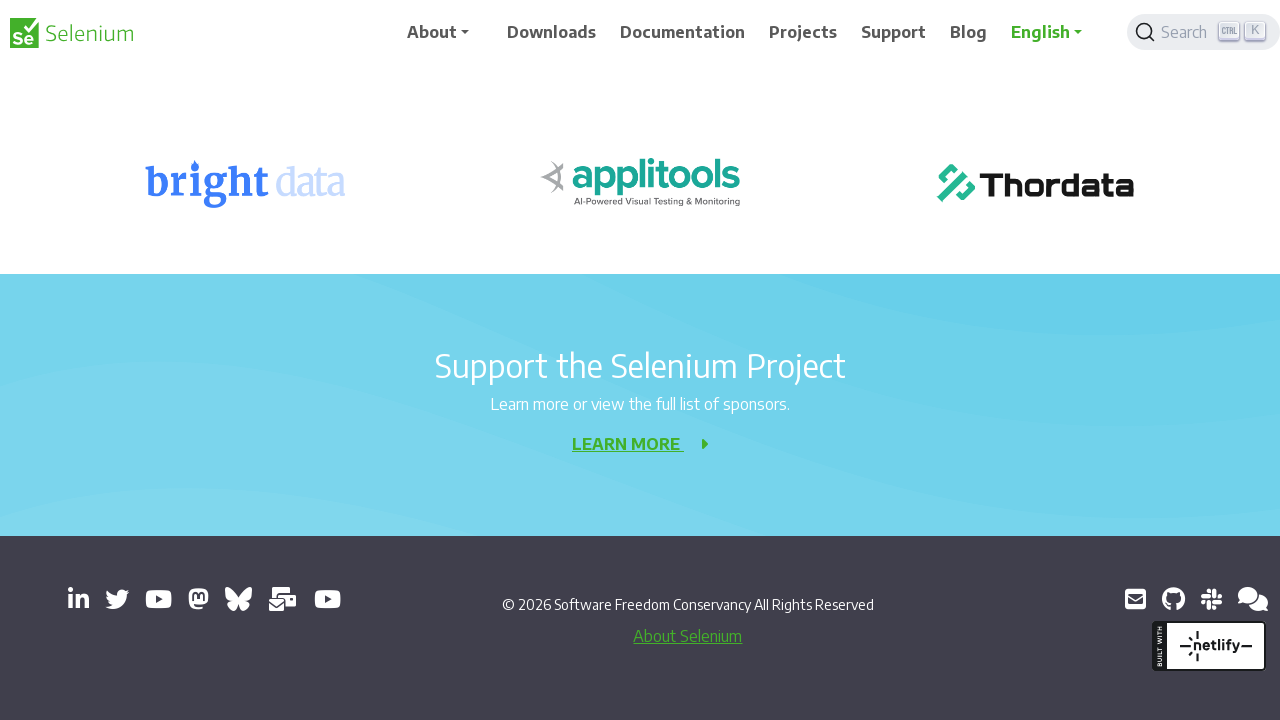